Tests hover functionality by moving the mouse over the first image element to trigger hover effects

Starting URL: http://the-internet.herokuapp.com/hovers

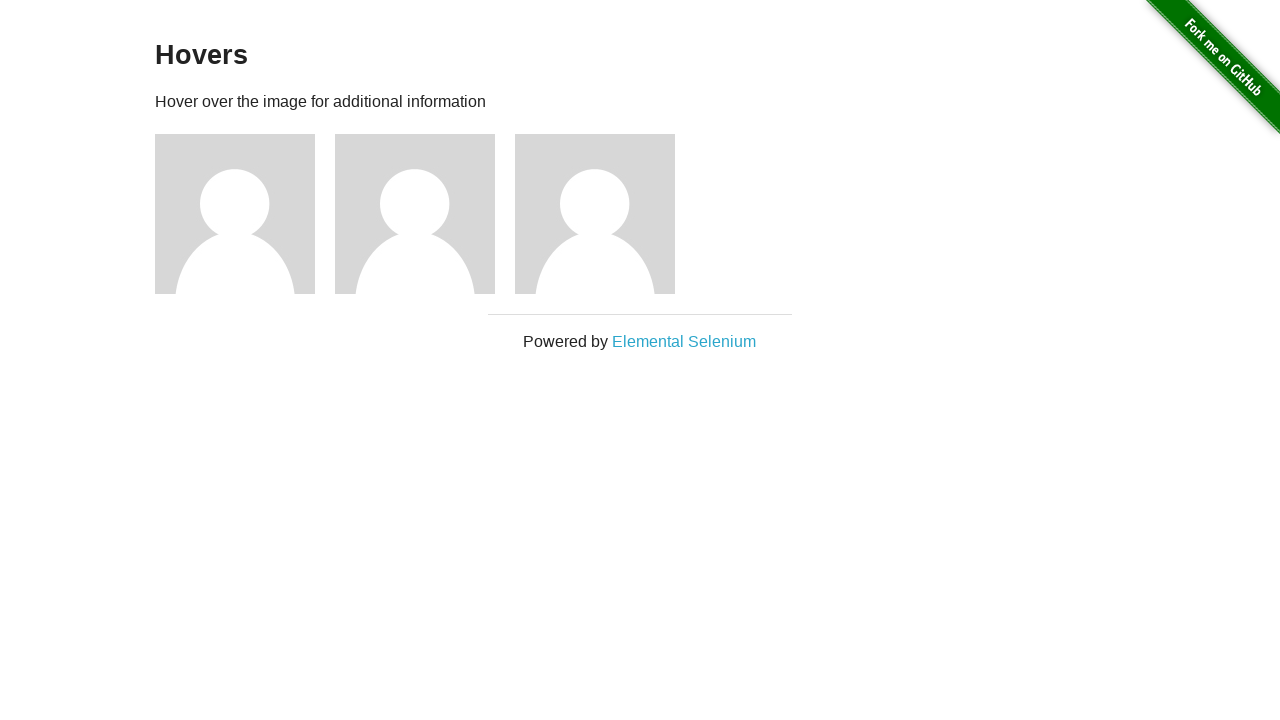

Hovered over the first user avatar image to trigger hover effects at (235, 214) on #content div.figure:first-of-type img
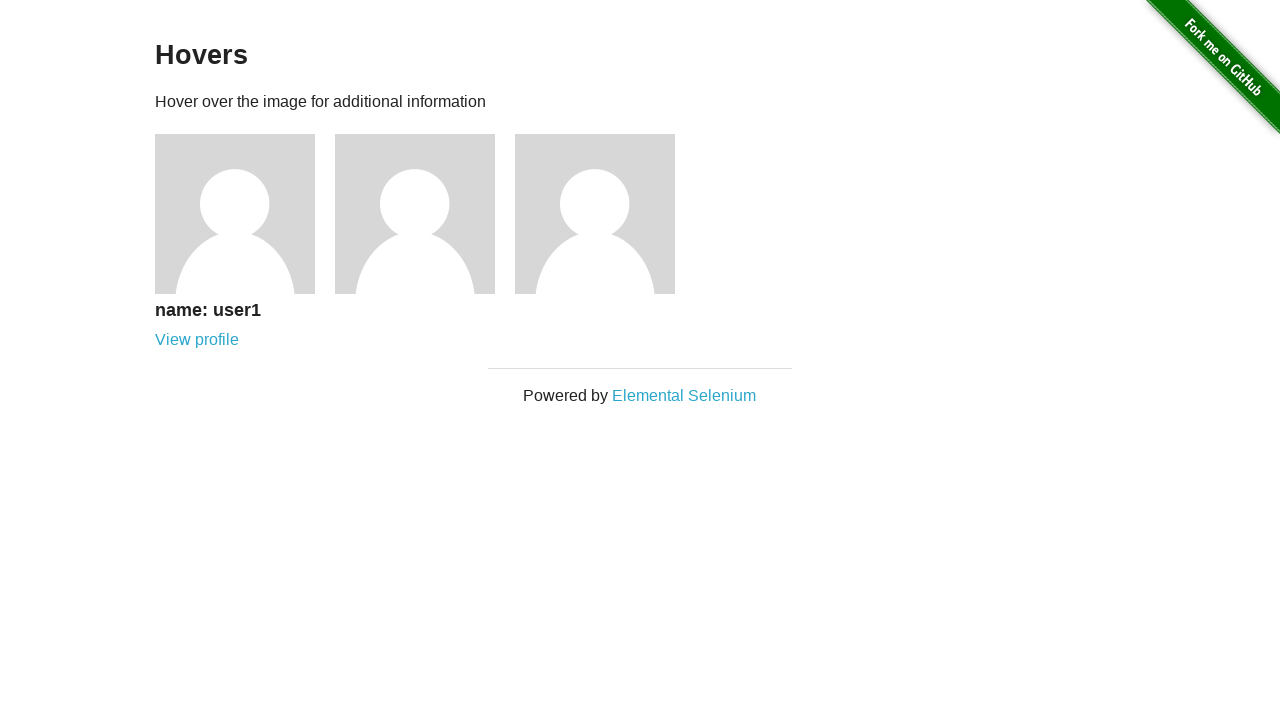

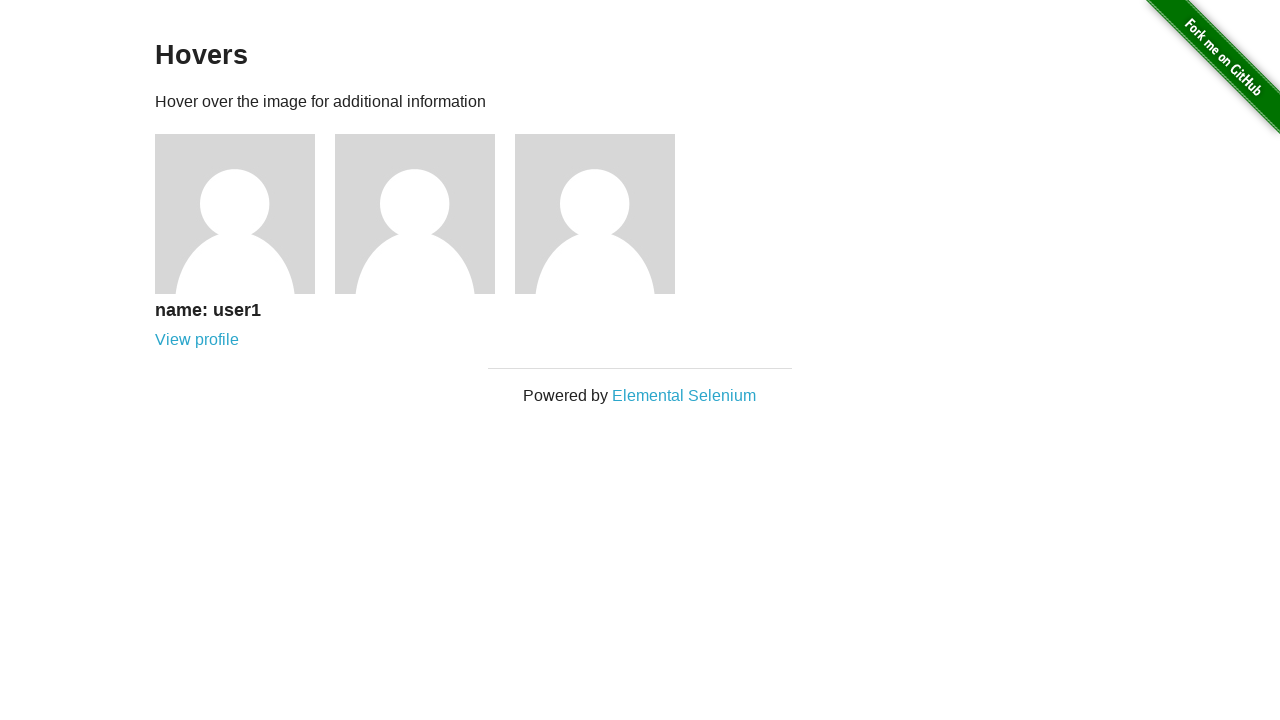